Tests the contact form by navigating from home page to contact page, filling mandatory fields, submitting the form, and validating the success message

Starting URL: http://jupiter.cloud.planittesting.com

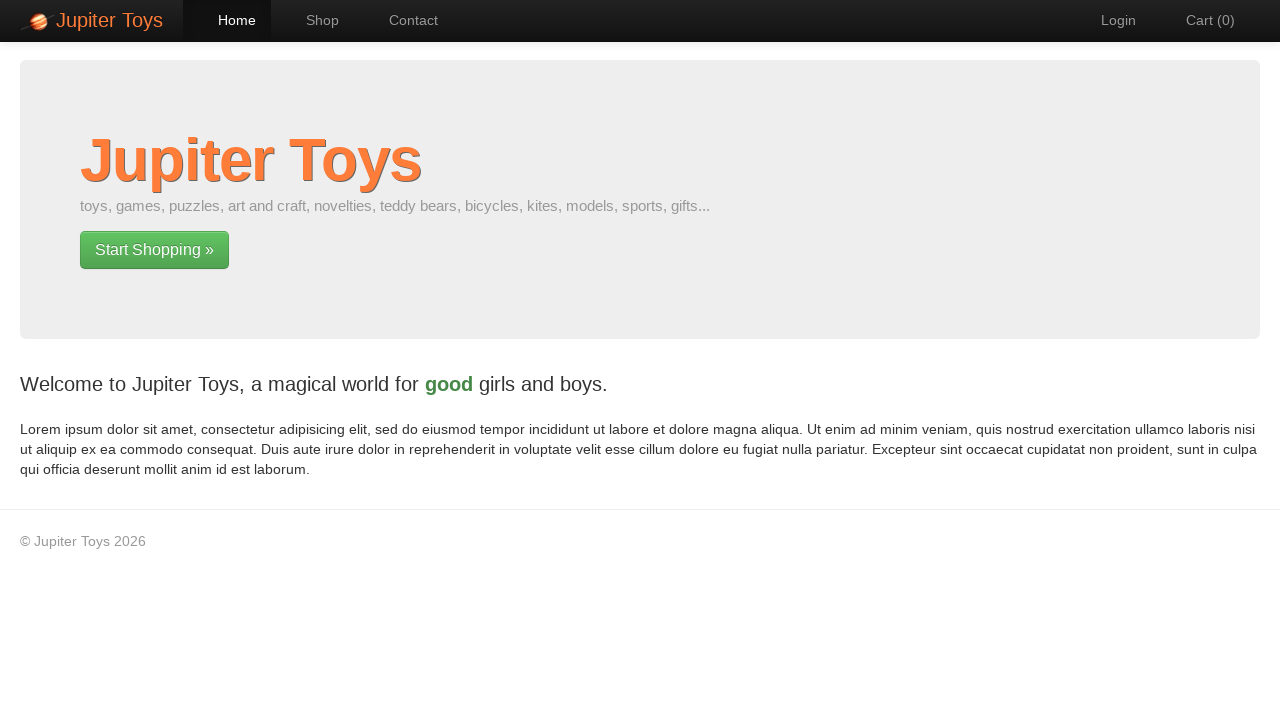

Clicked contact link to navigate from home page to contact page at (404, 20) on a[href='#/contact']
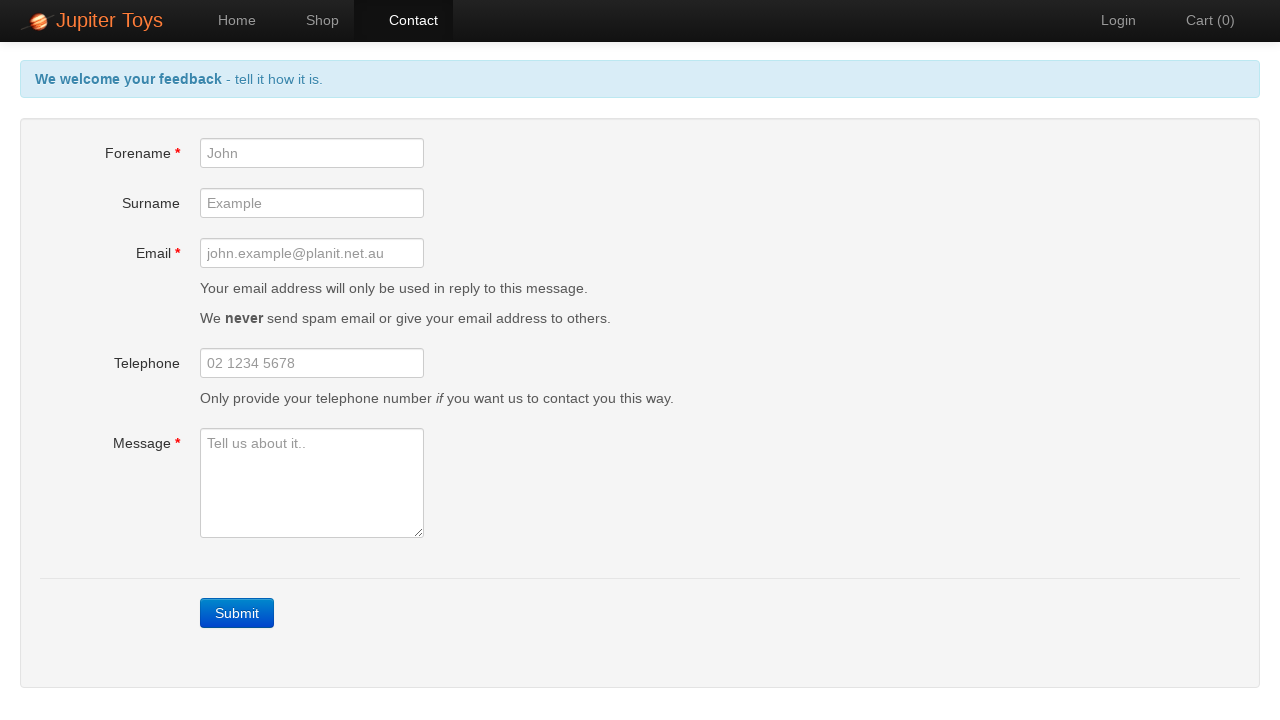

Contact form loaded - forename field is visible
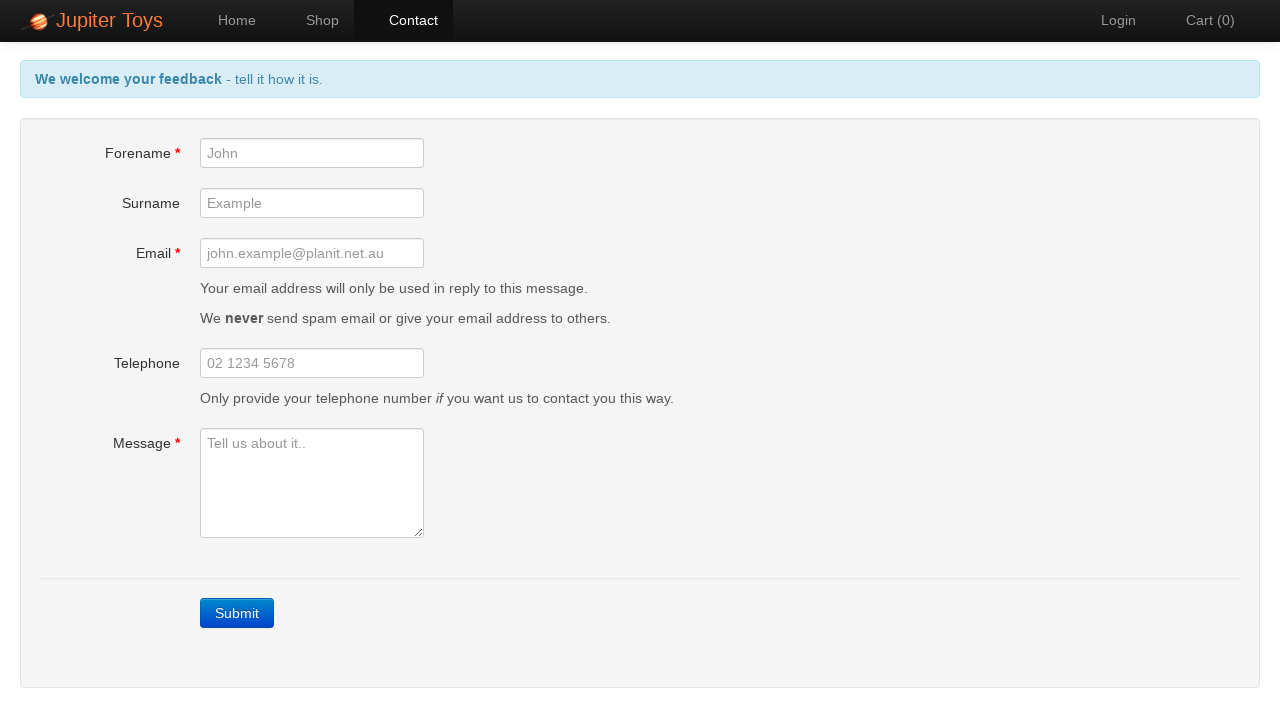

Filled forename field with 'John' on #forename
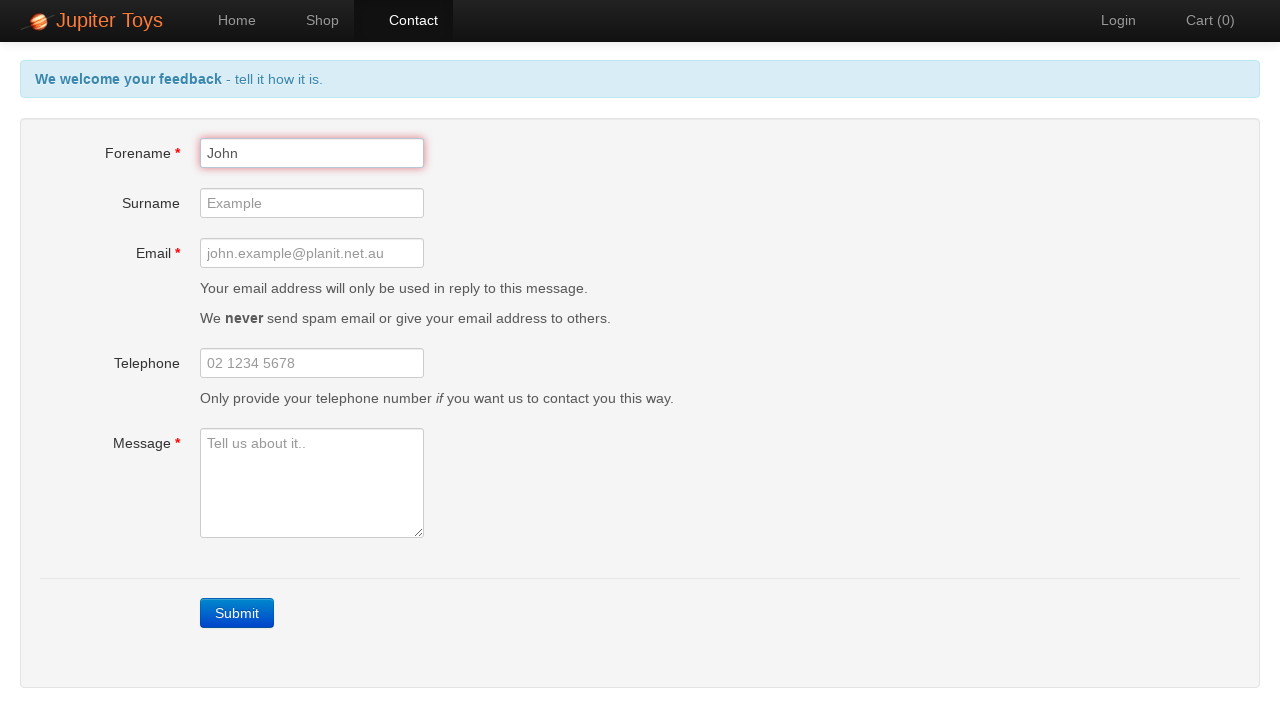

Filled email field with 'john.smith@example.com' on #email
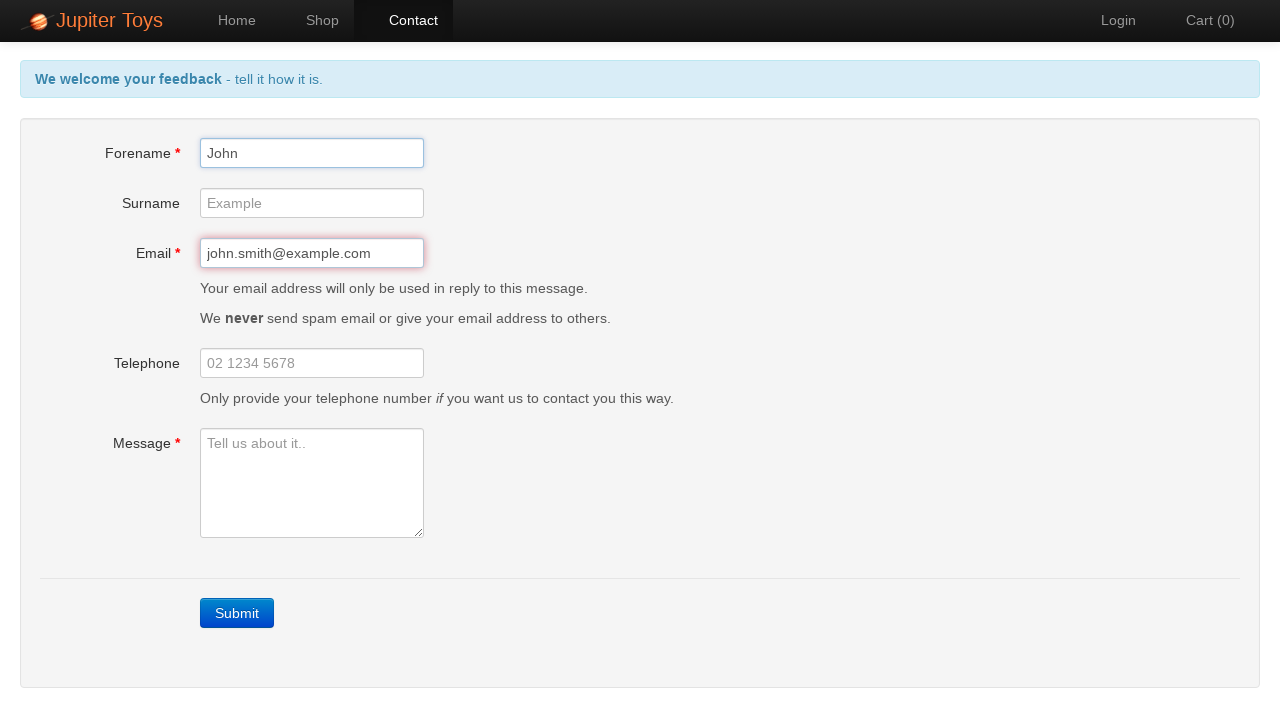

Filled message field with test message on #message
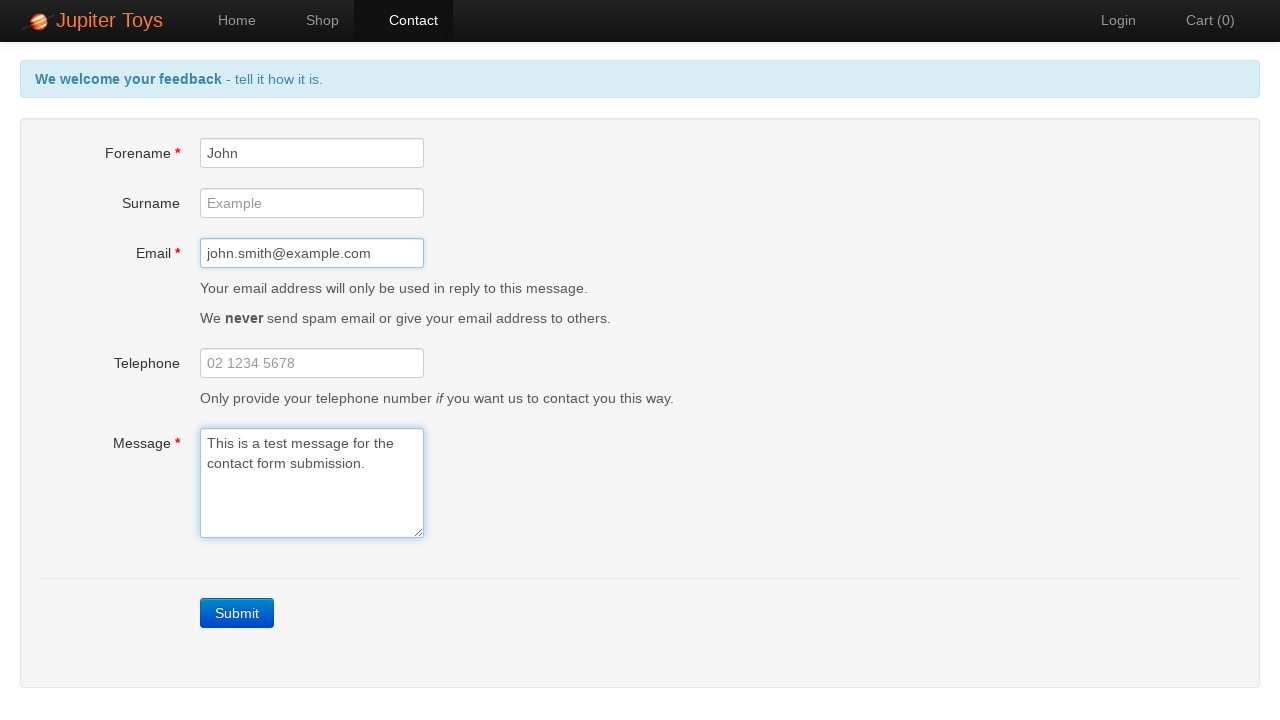

Clicked submit button to submit contact form at (237, 613) on a.btn-contact
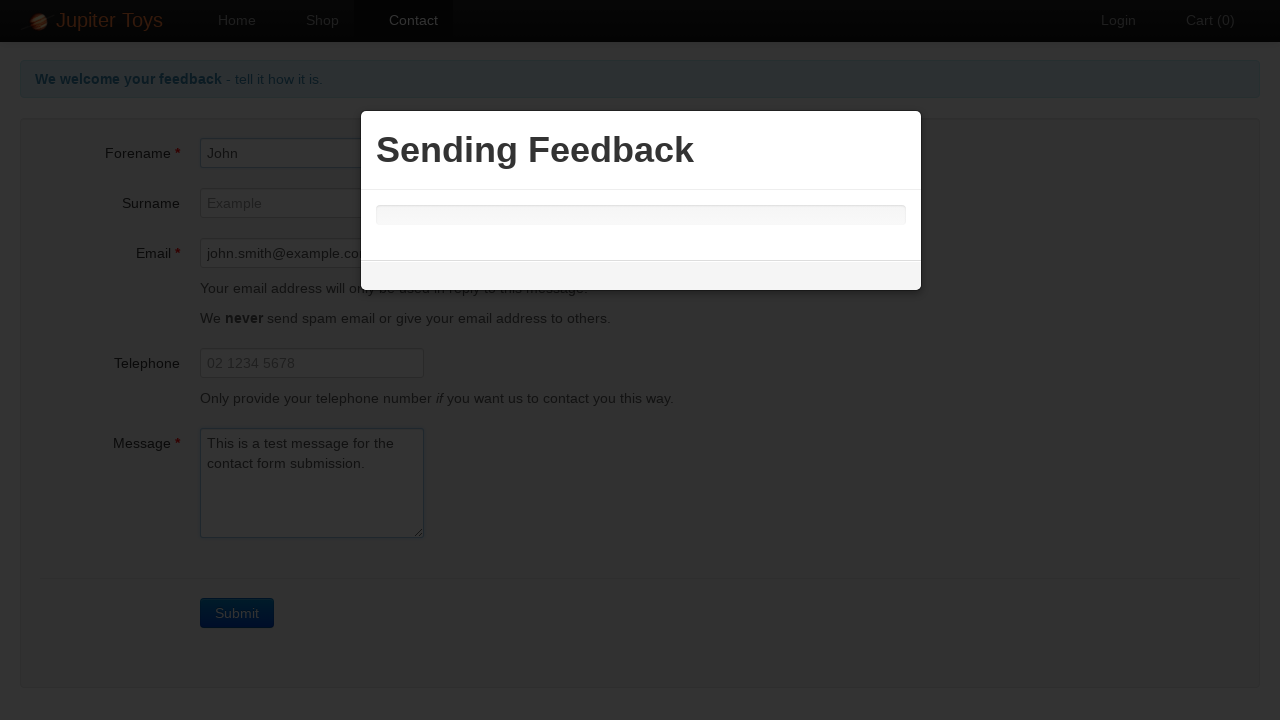

Success message appeared - form submission validated
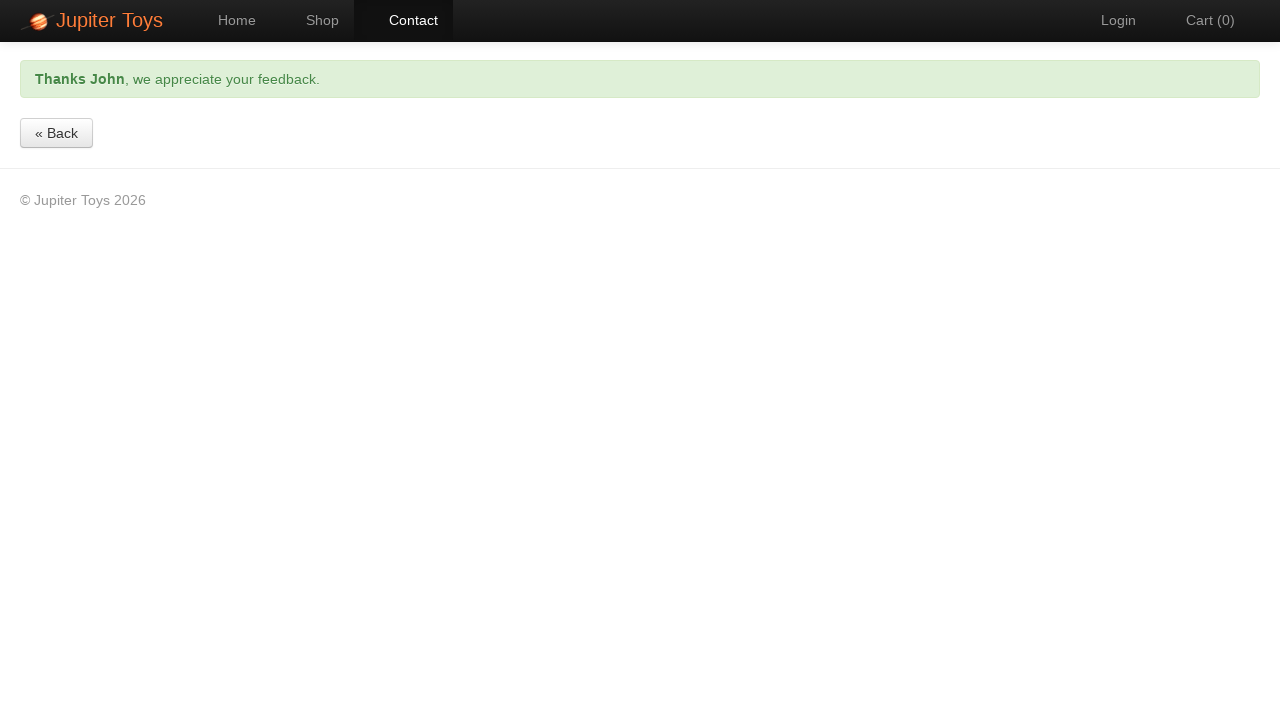

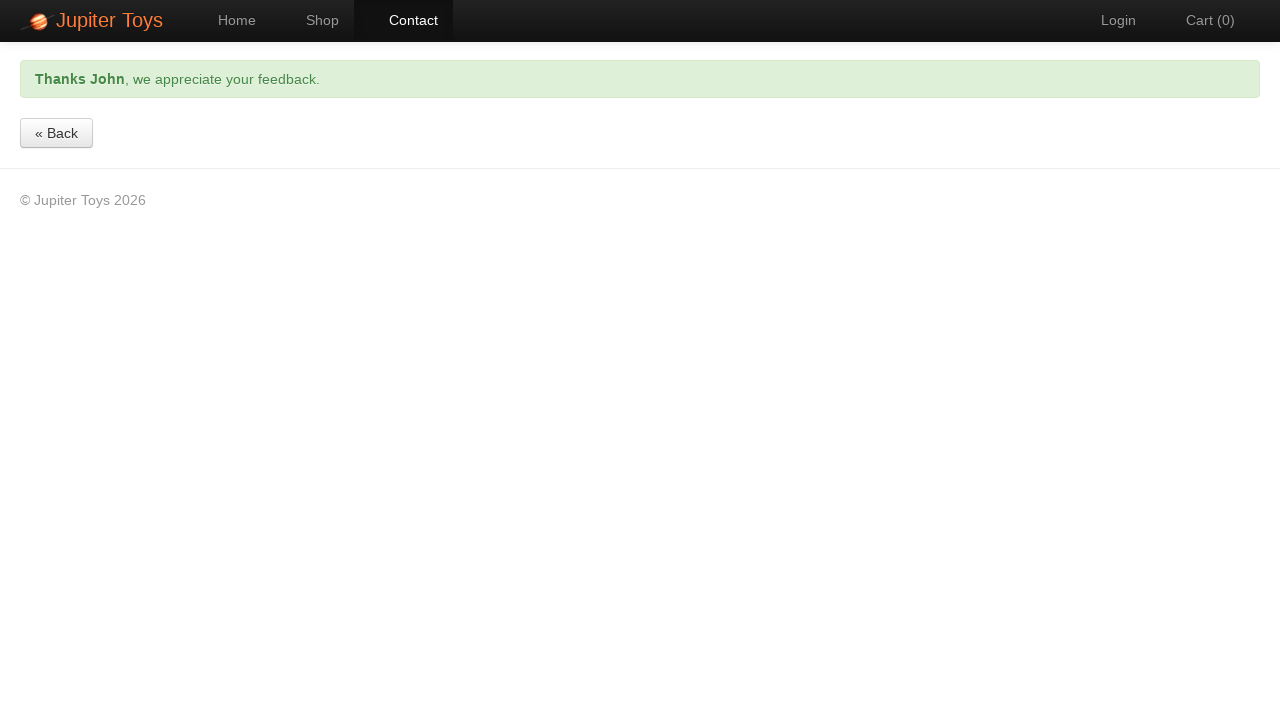